Tests auto-suggestion dropdown functionality by typing a partial search term and selecting a matching option from the suggestions list

Starting URL: https://rahulshettyacademy.com/dropdownsPractise/

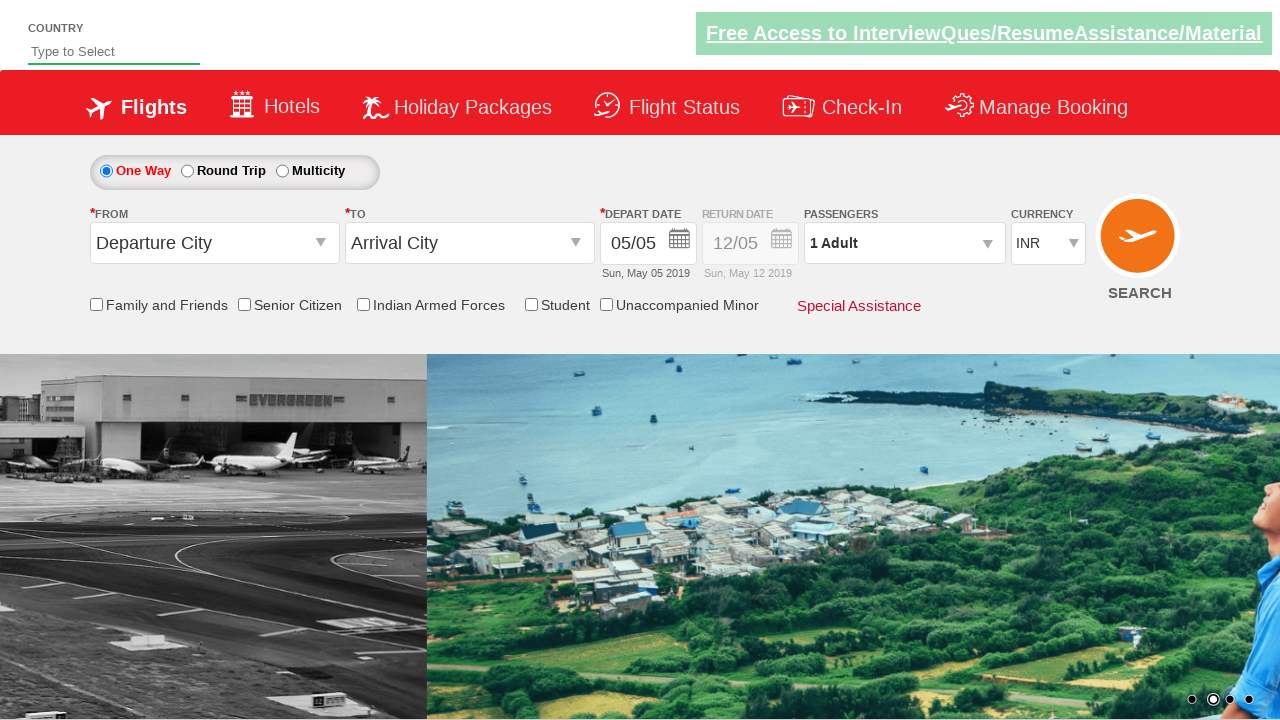

Typed 'ind' in autosuggest field to trigger dropdown on #autosuggest
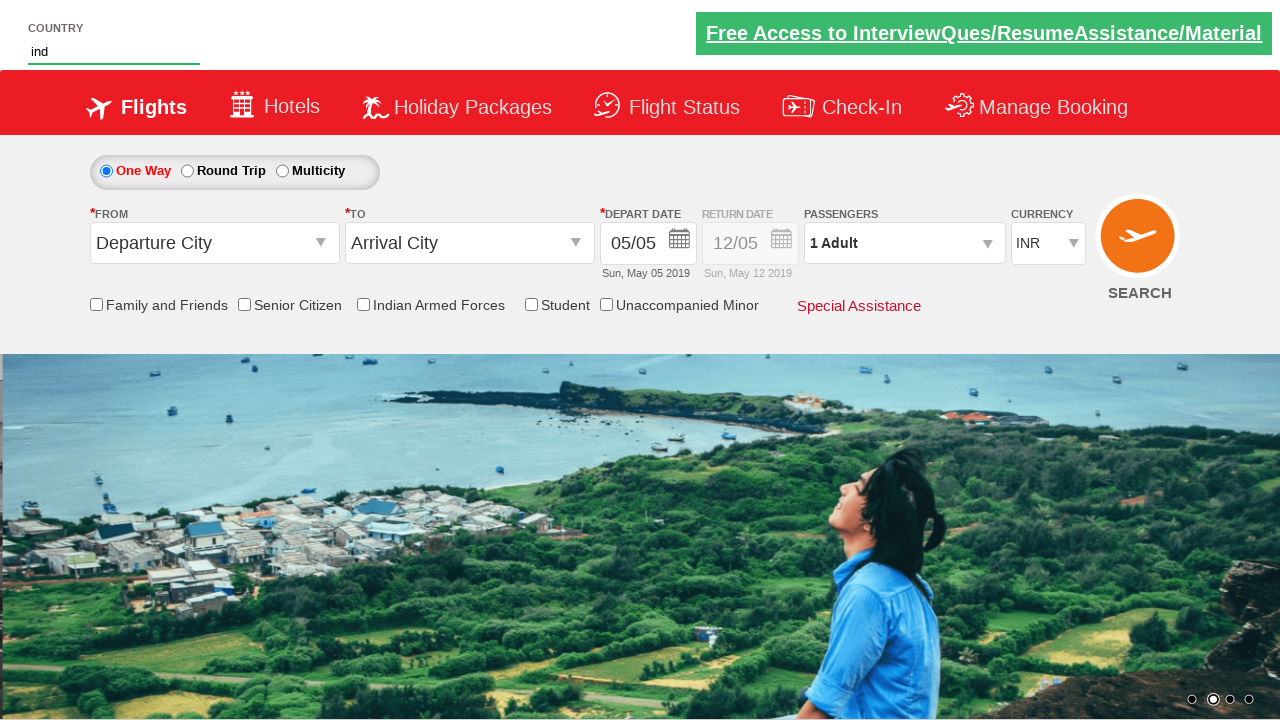

Auto-suggestion dropdown appeared with options
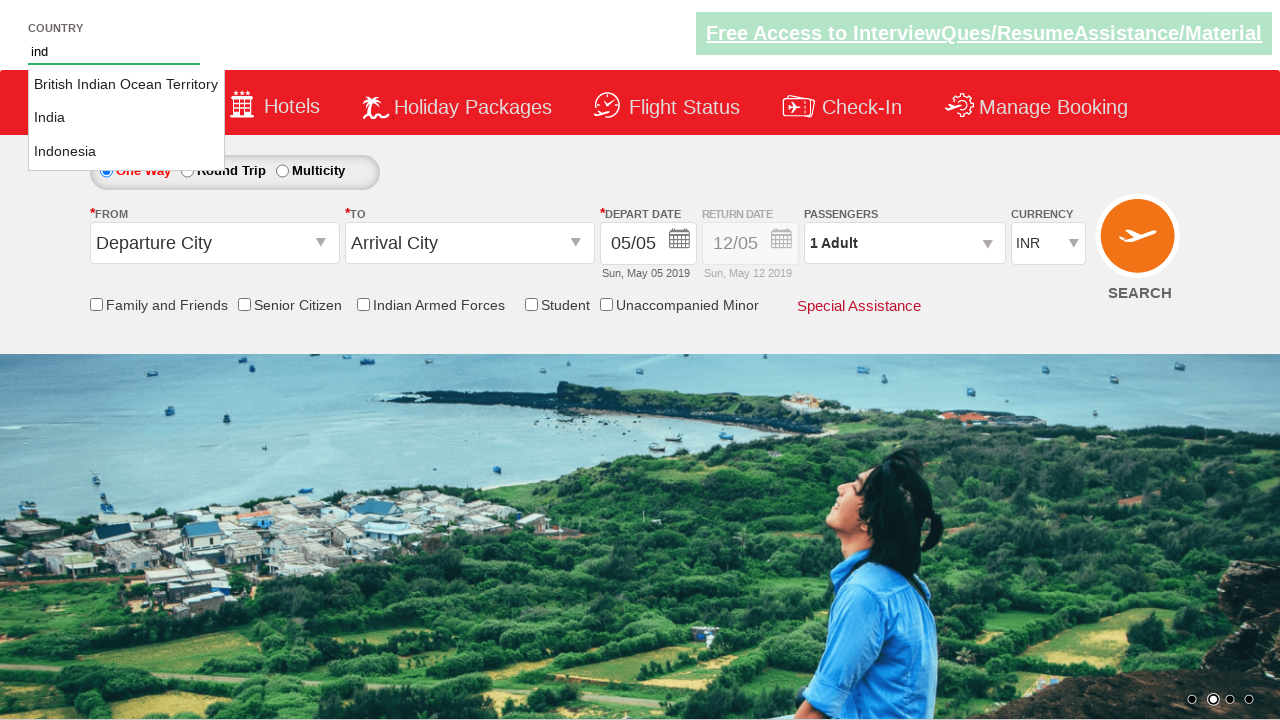

Selected 'India' from auto-suggestion dropdown at (126, 118) on li.ui-menu-item a >> nth=1
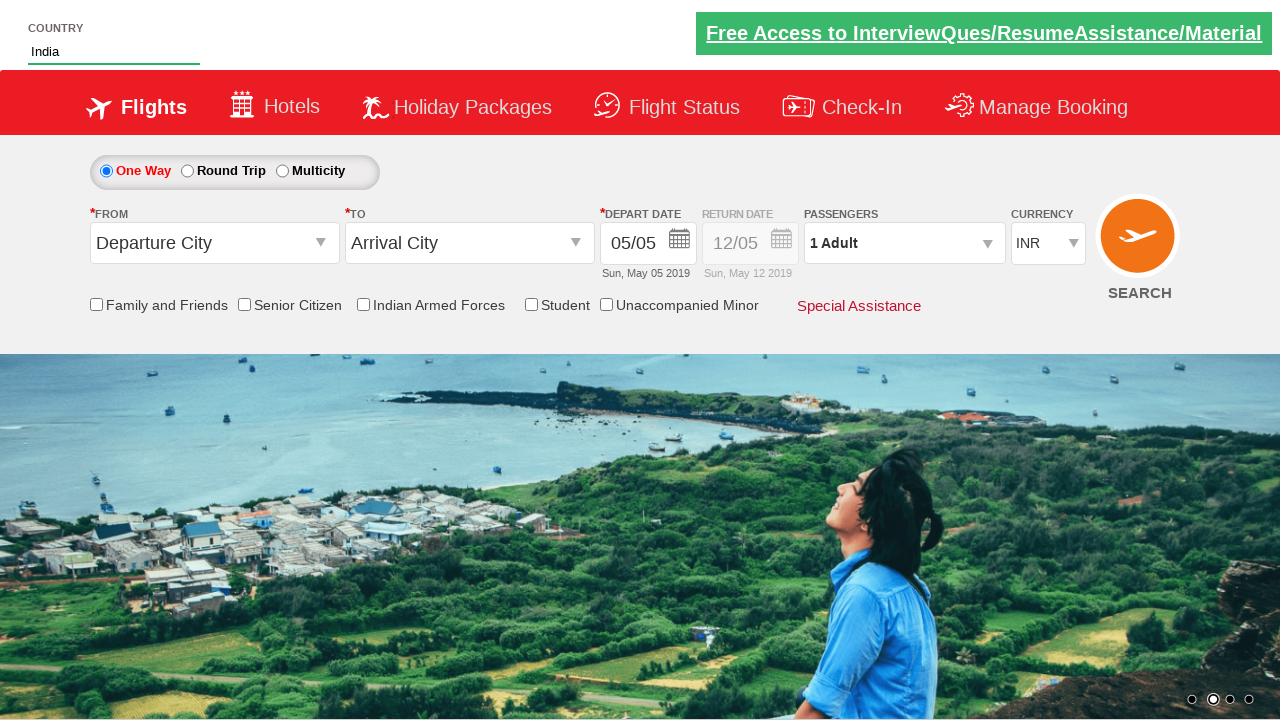

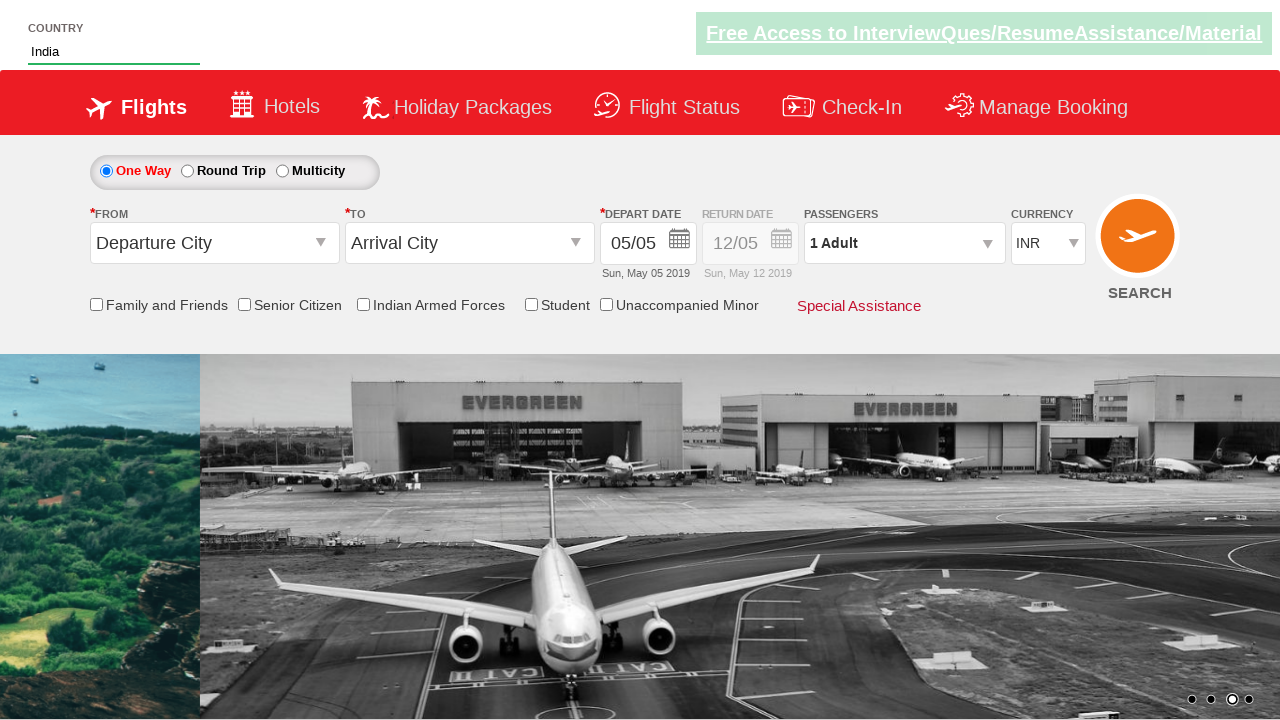